Tests JavaScript alert handling by clicking the alert button and accepting the alert dialog

Starting URL: https://the-internet.herokuapp.com/javascript_alerts

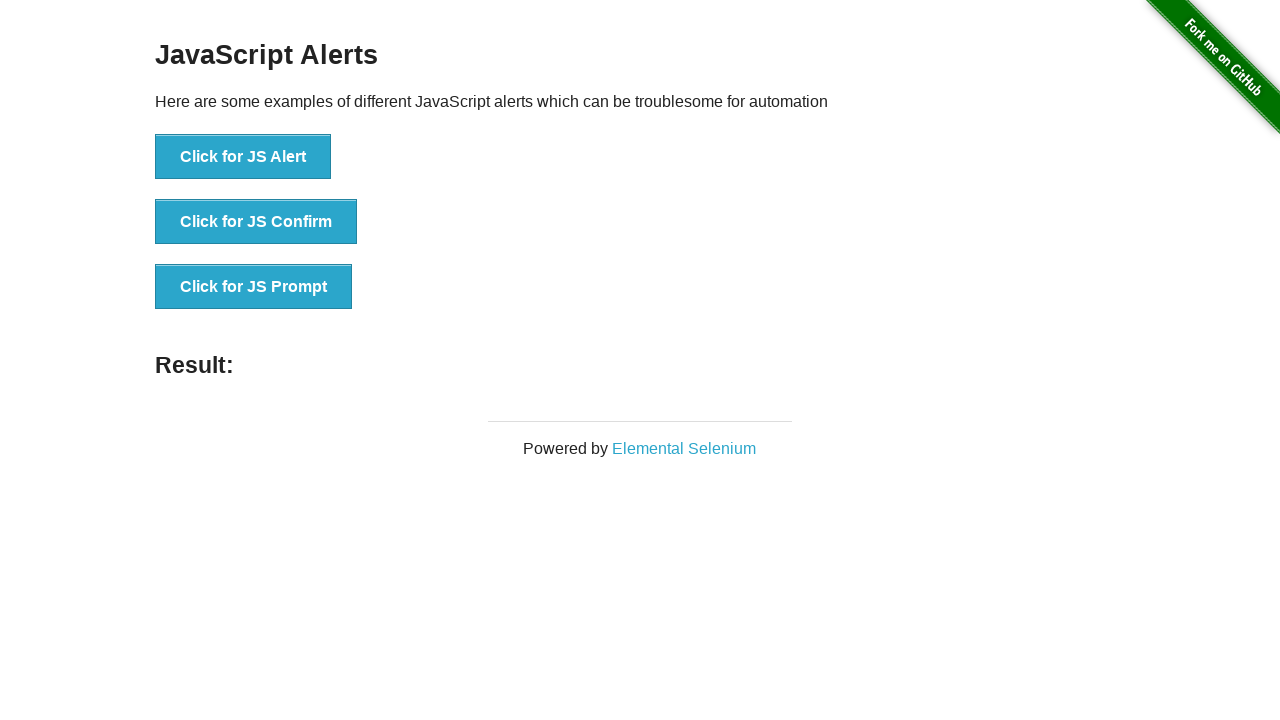

Set up dialog handler to accept JavaScript alerts
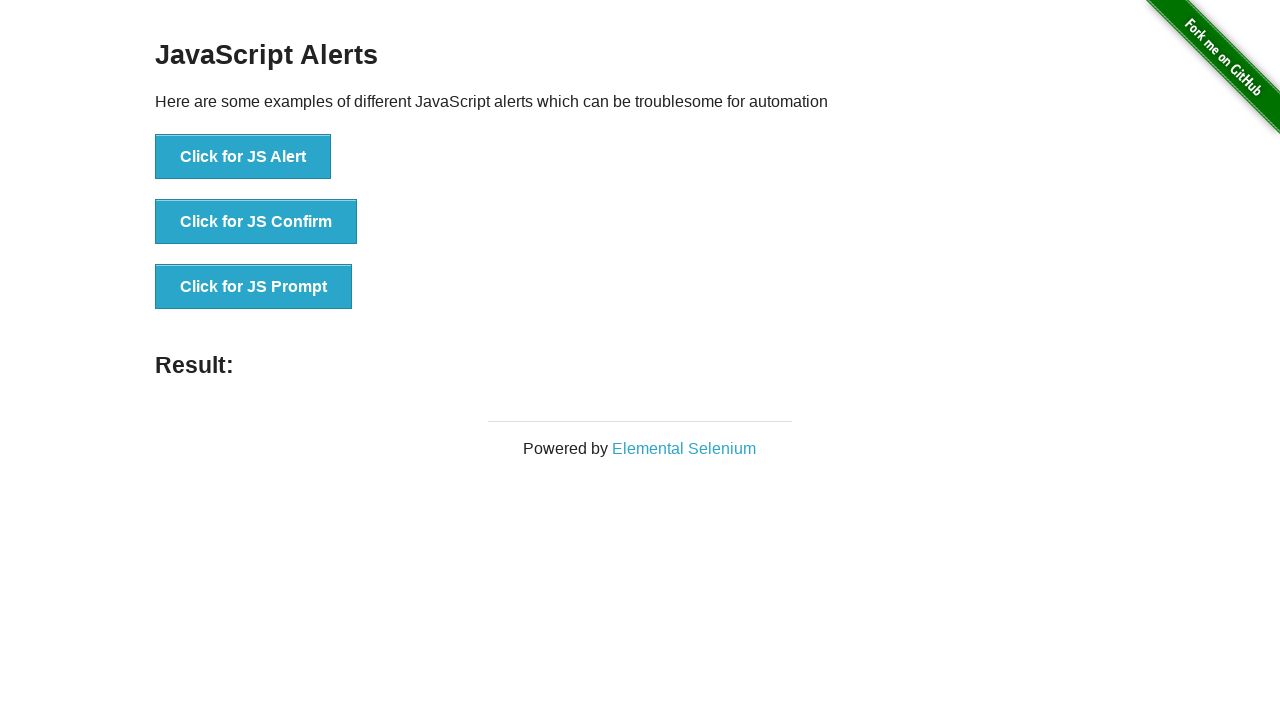

Clicked the 'Click for JS Alert' button at (243, 157) on xpath=//button[text()='Click for JS Alert']
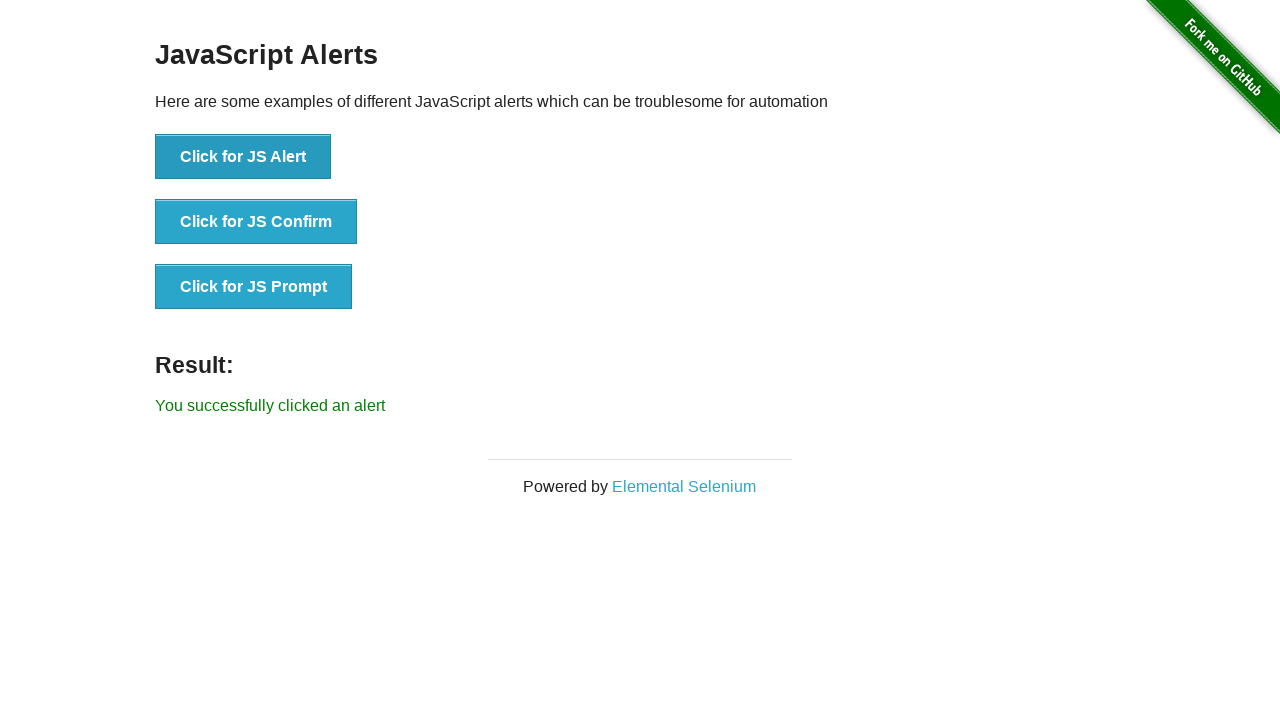

Alert dialog was accepted and result message appeared
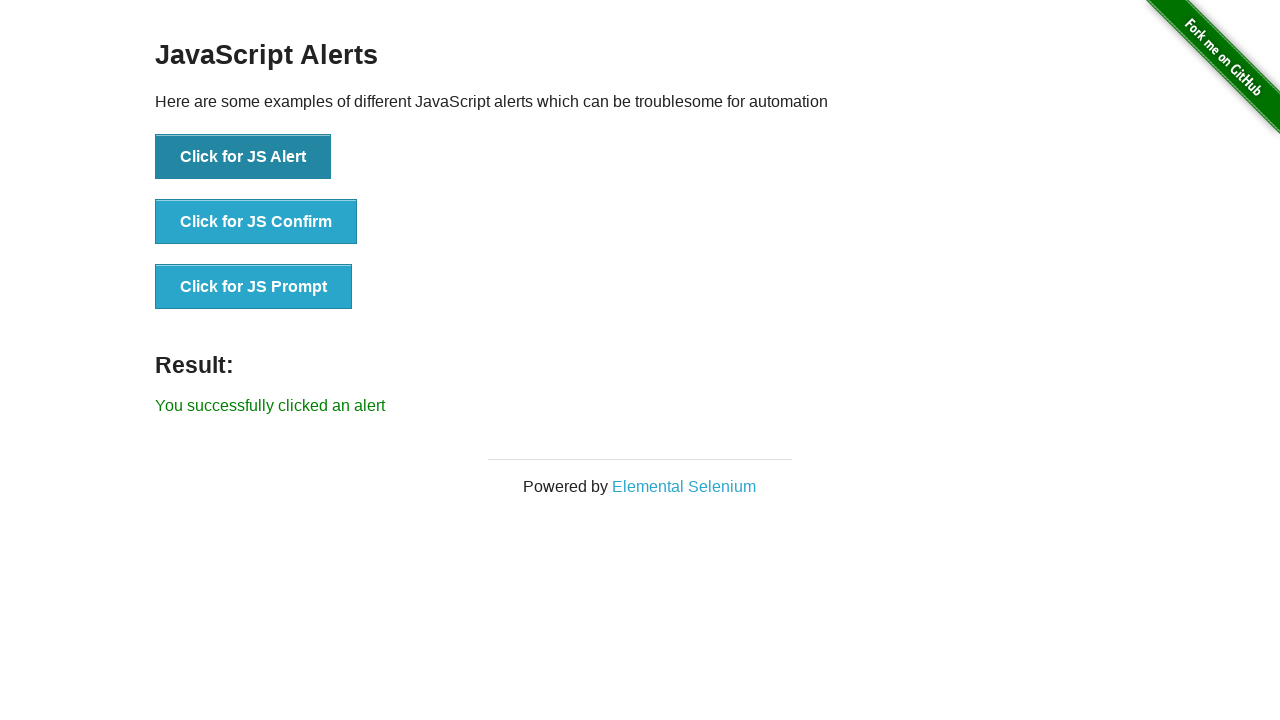

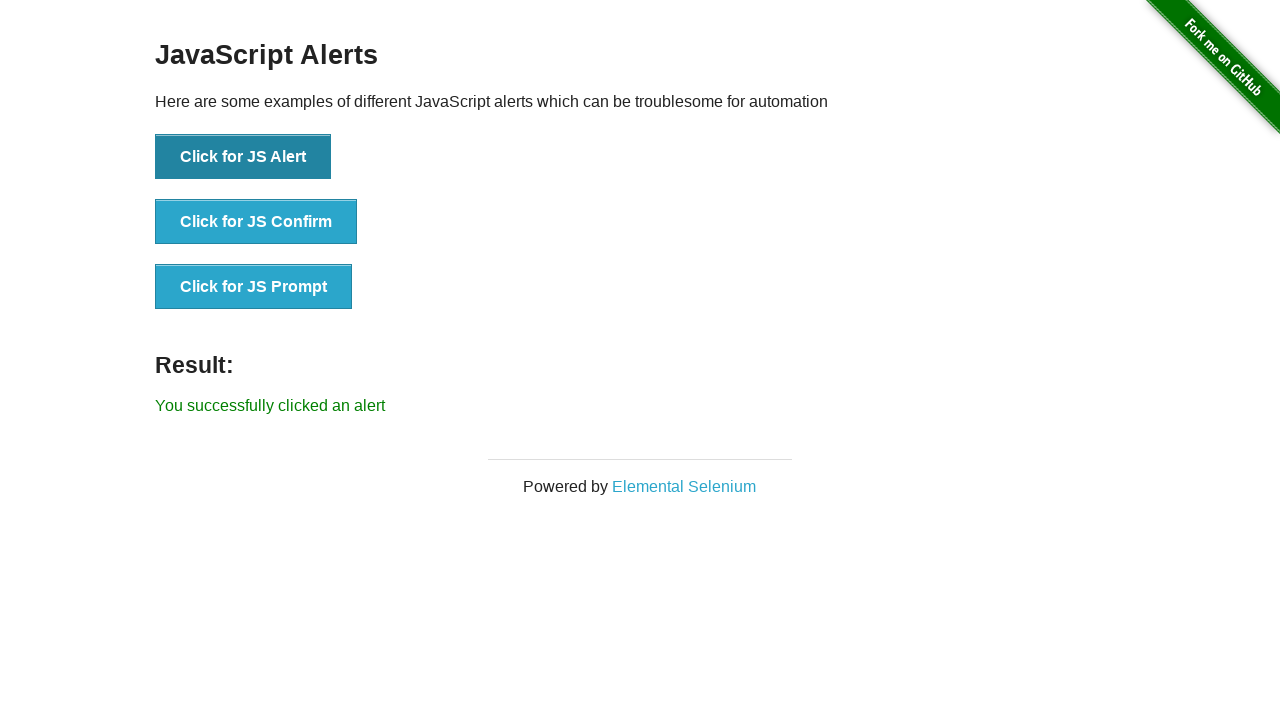